Navigates to the profiles page to check blood test functionality availability

Starting URL: https://ashean.github.io/very_good_test/

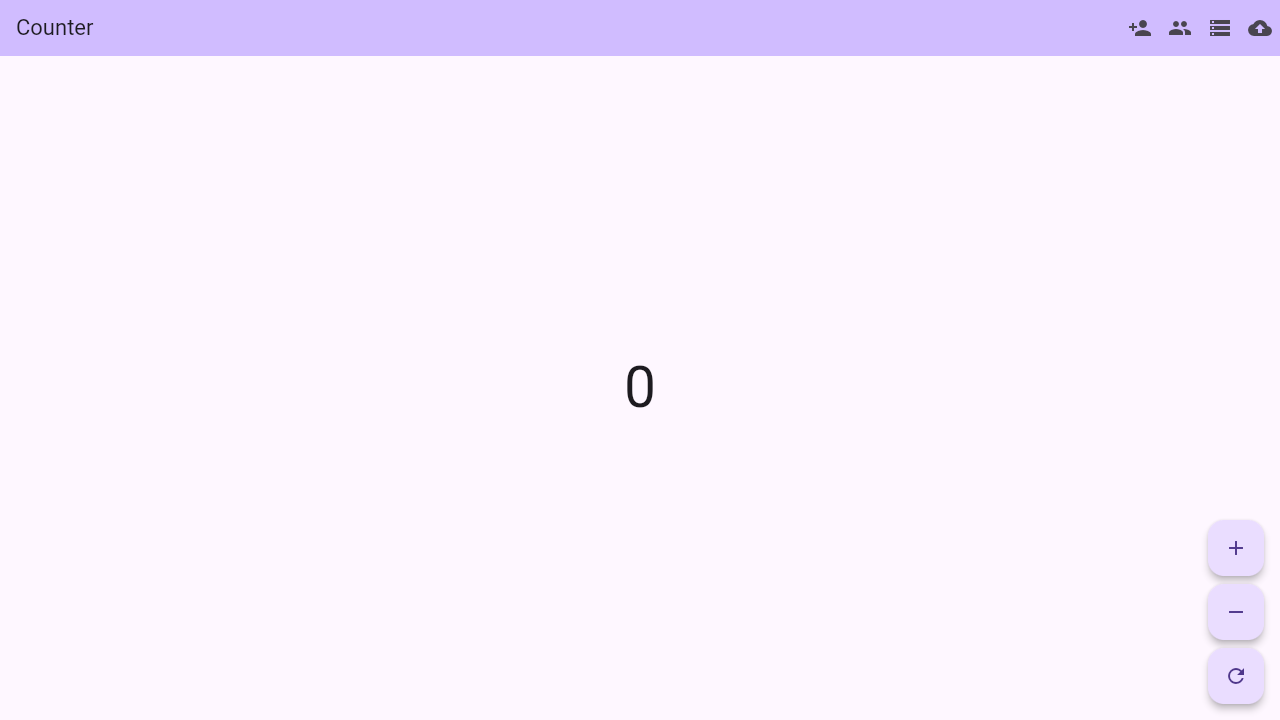

Waited for page to reach network idle state
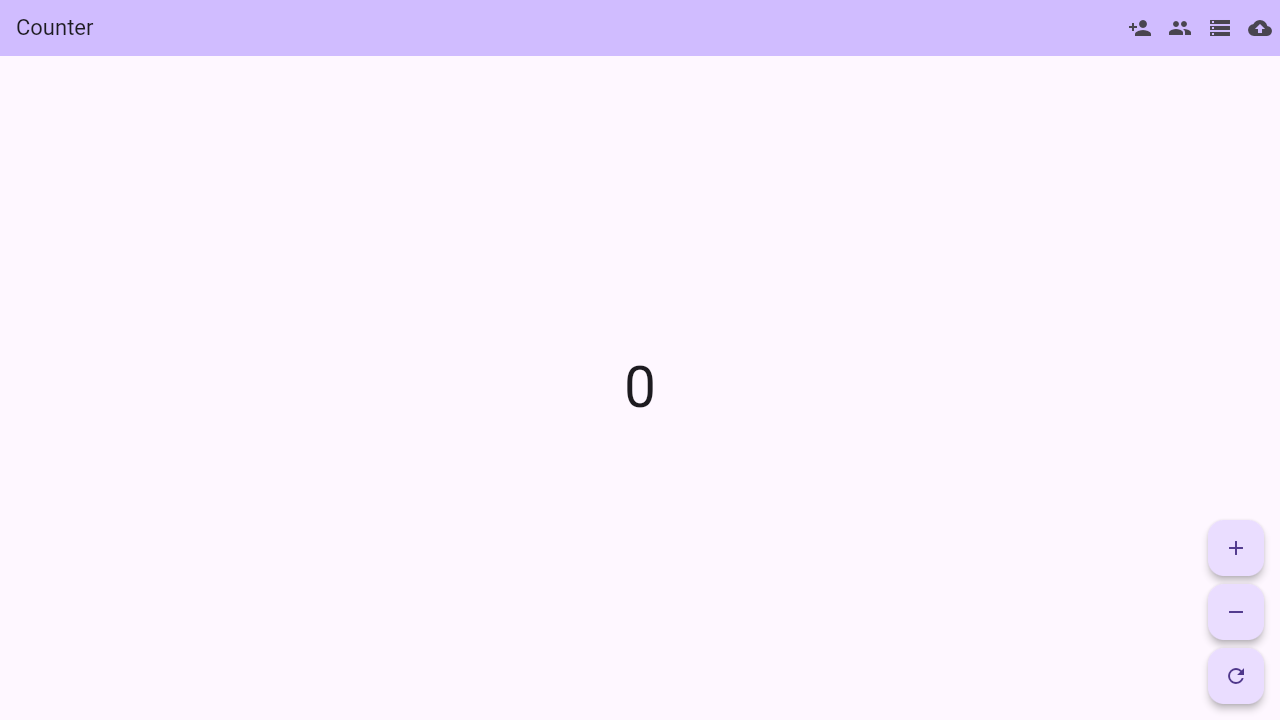

Waited 5 seconds for Flutter to fully load
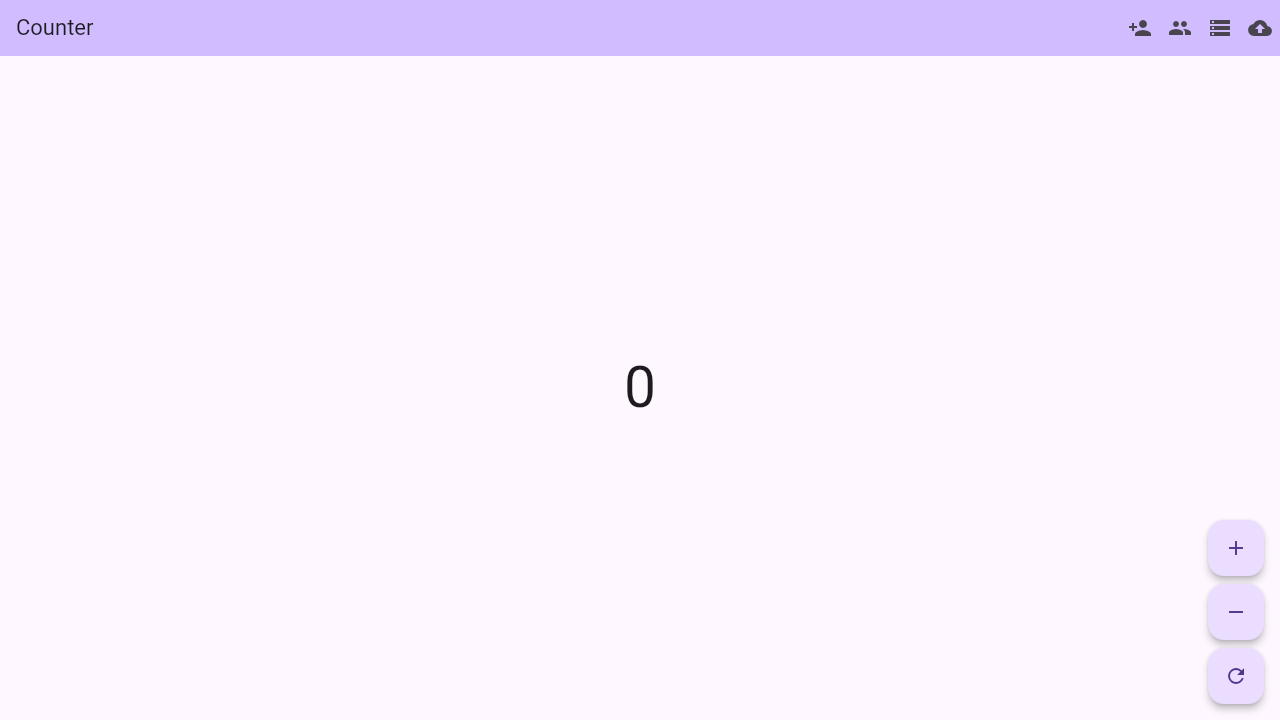

Located the view profiles button
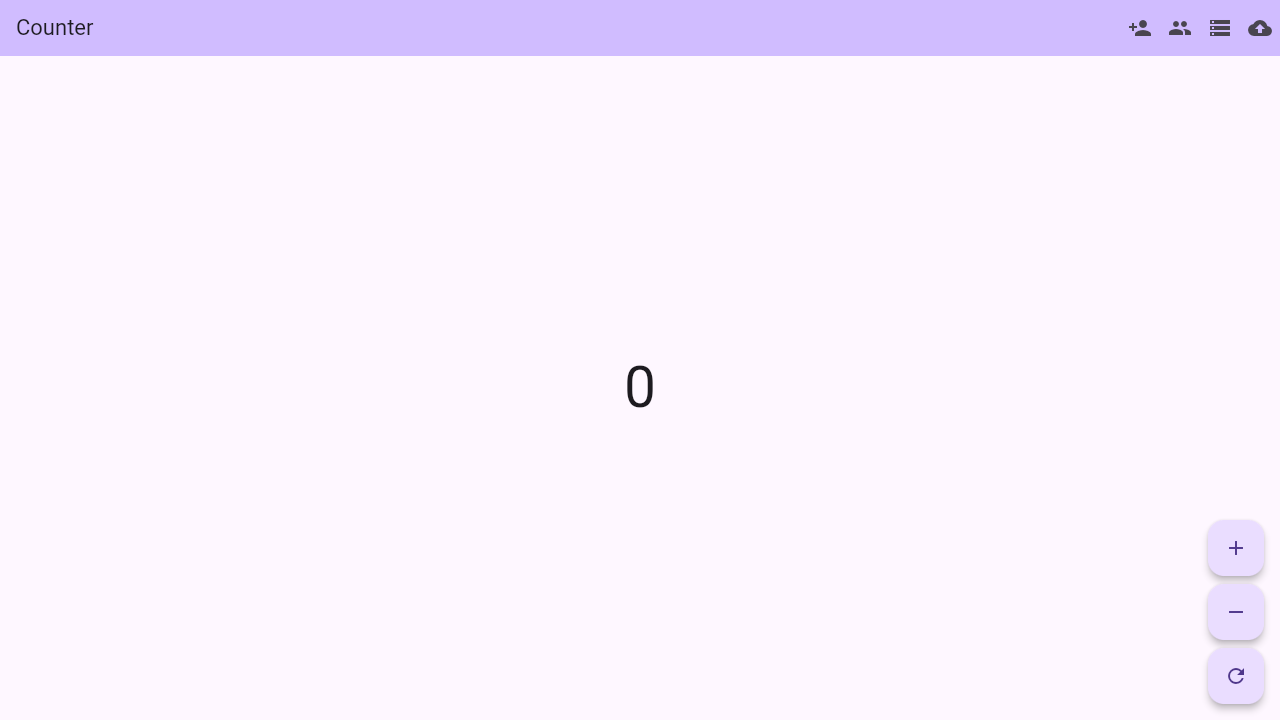

Clicked the view profiles button to navigate to profiles page at (1180, 28) on #flt-semantic-node-8
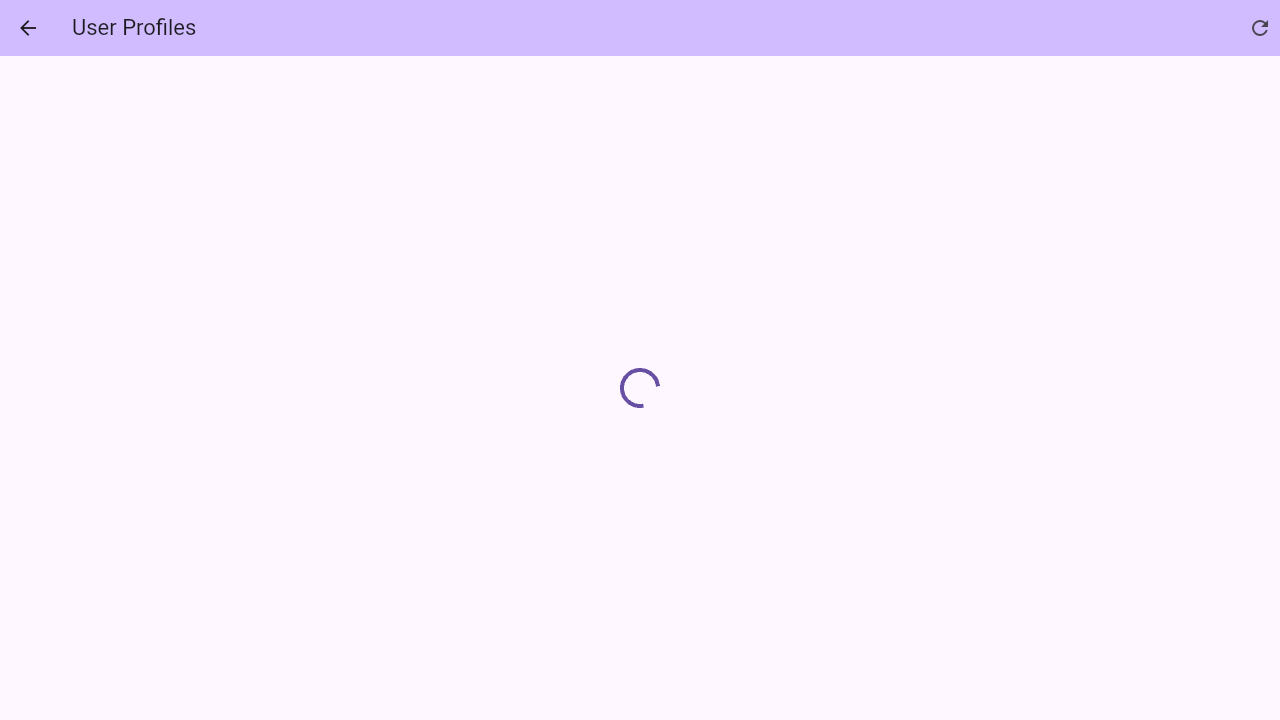

Waited 3 seconds for profiles page to load
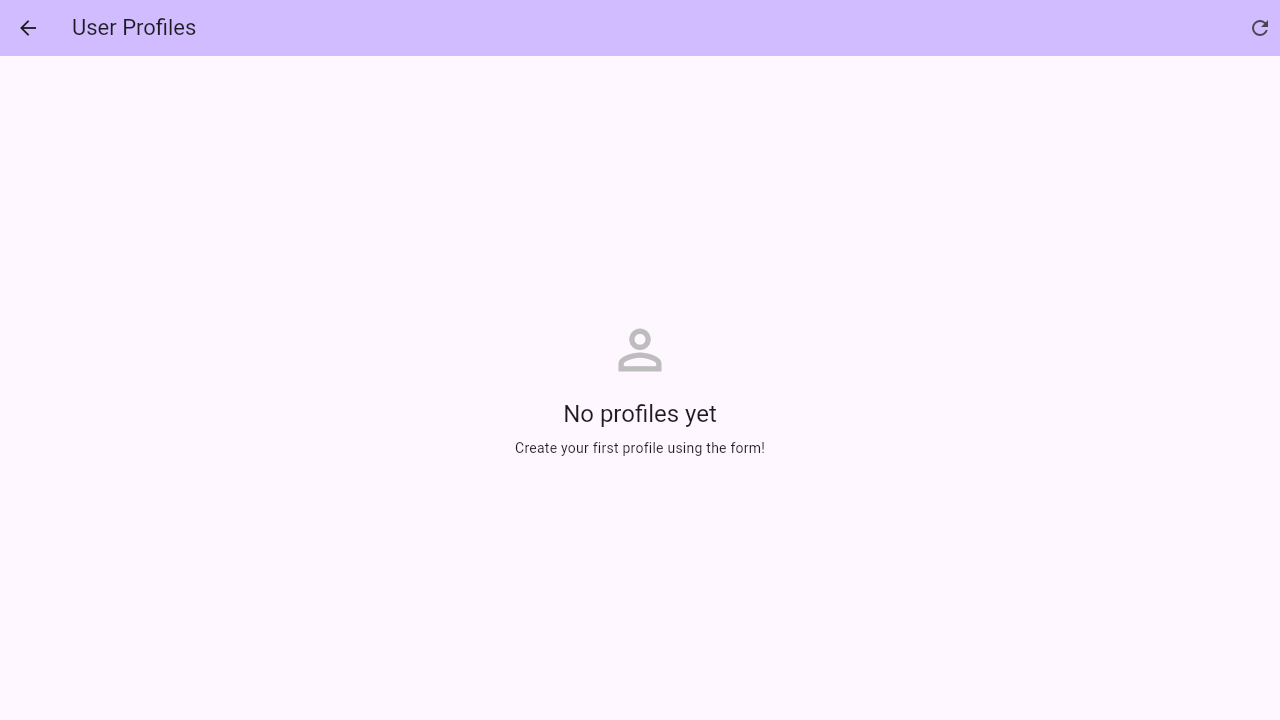

Retrieved body text content from profiles page
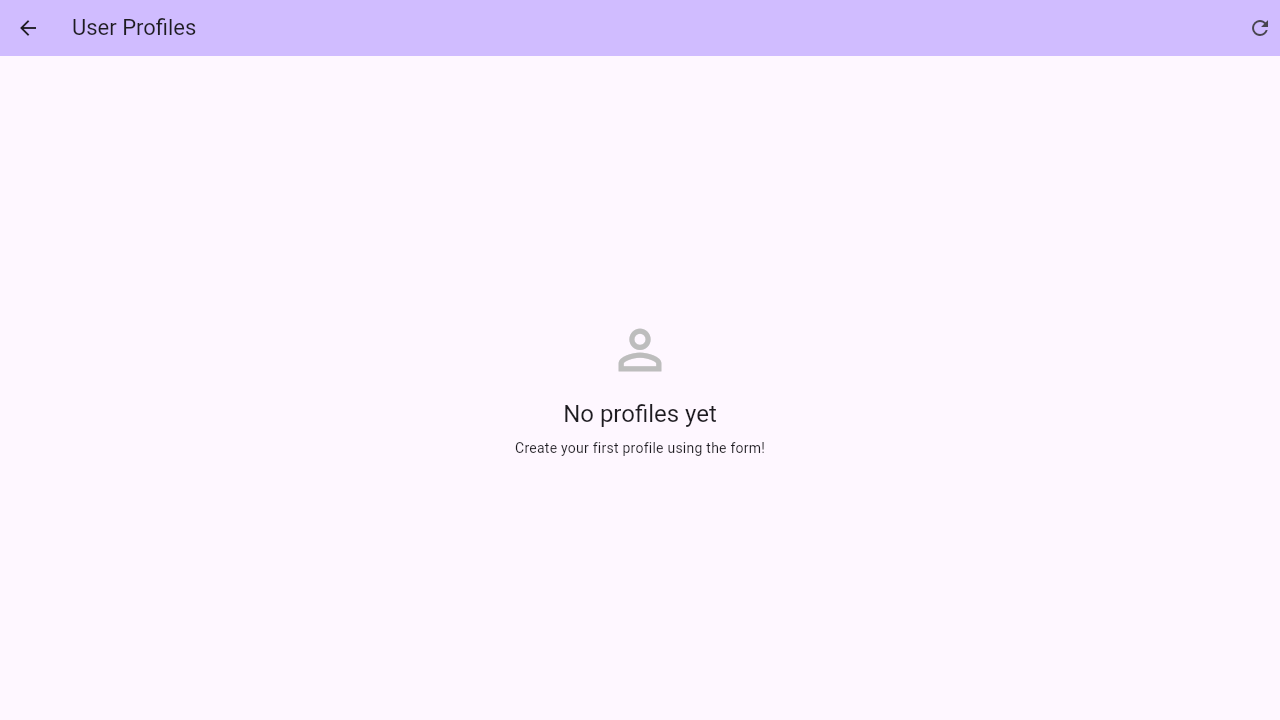

Verified that page content is available (page_text is not None)
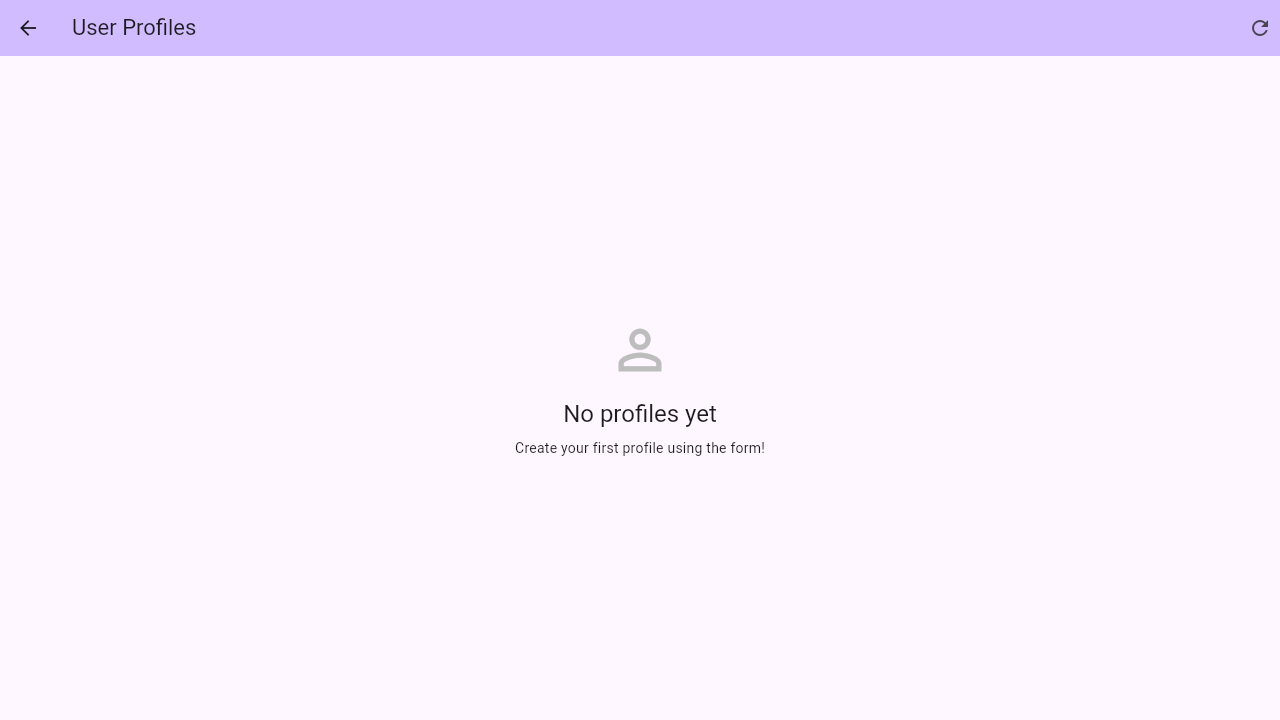

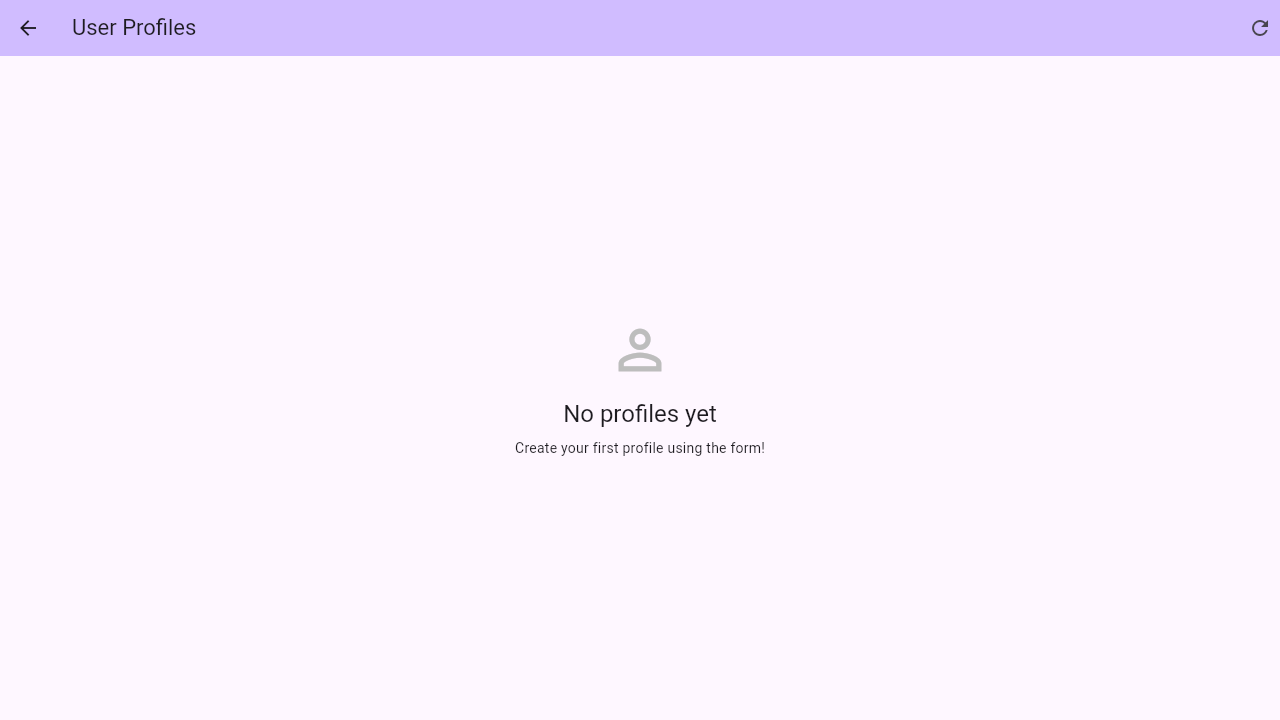